Navigates to JustDial website homepage to verify the page loads successfully

Starting URL: https://www.justdial.com

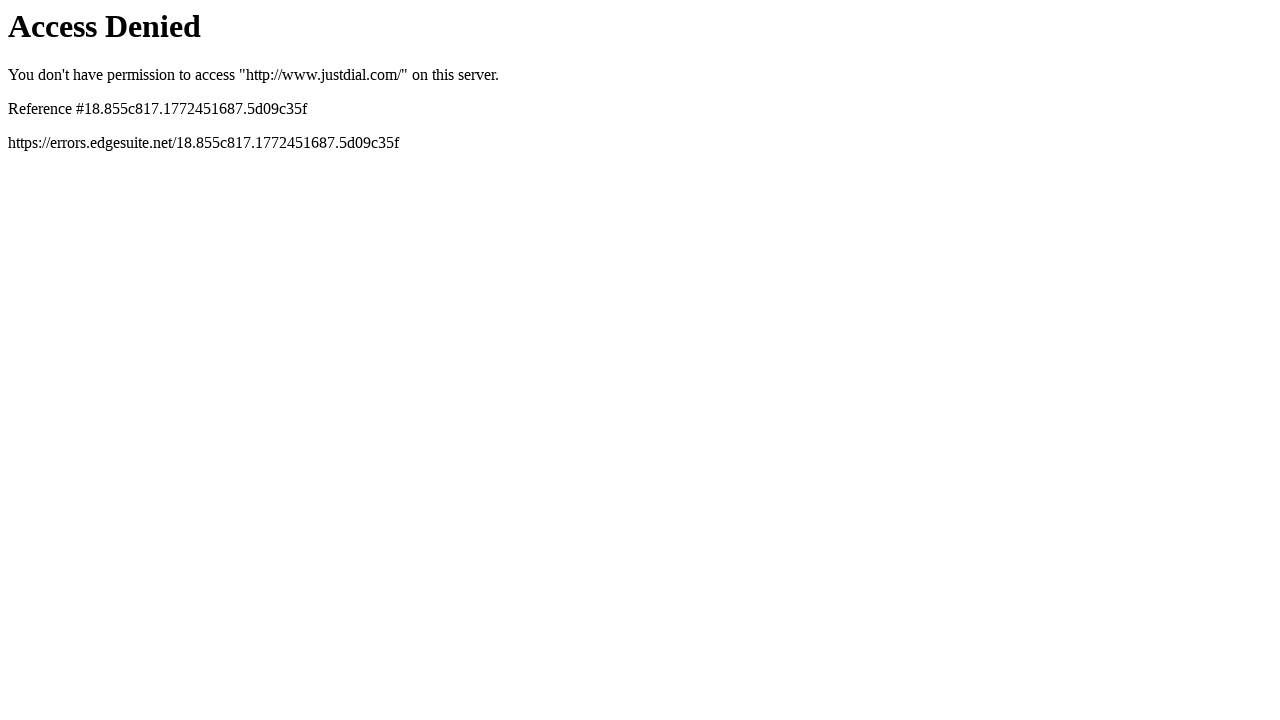

Navigated to JustDial homepage at https://www.justdial.com
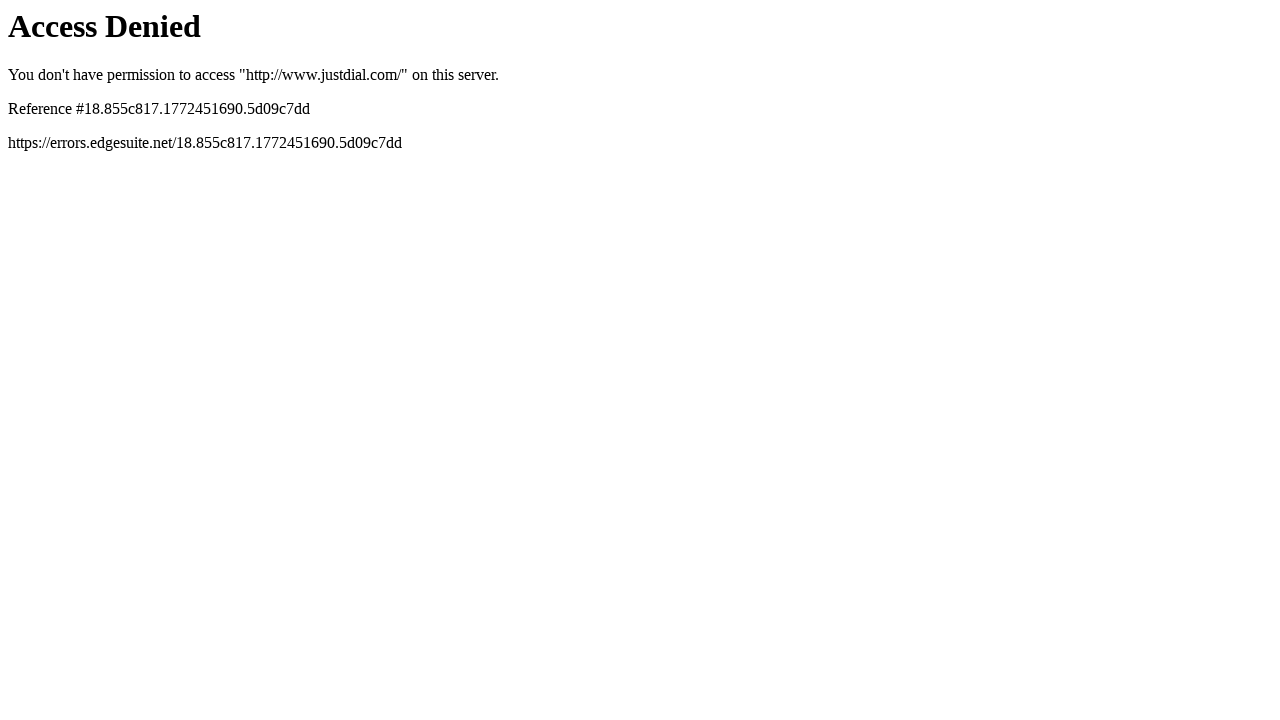

Page DOM content loaded successfully
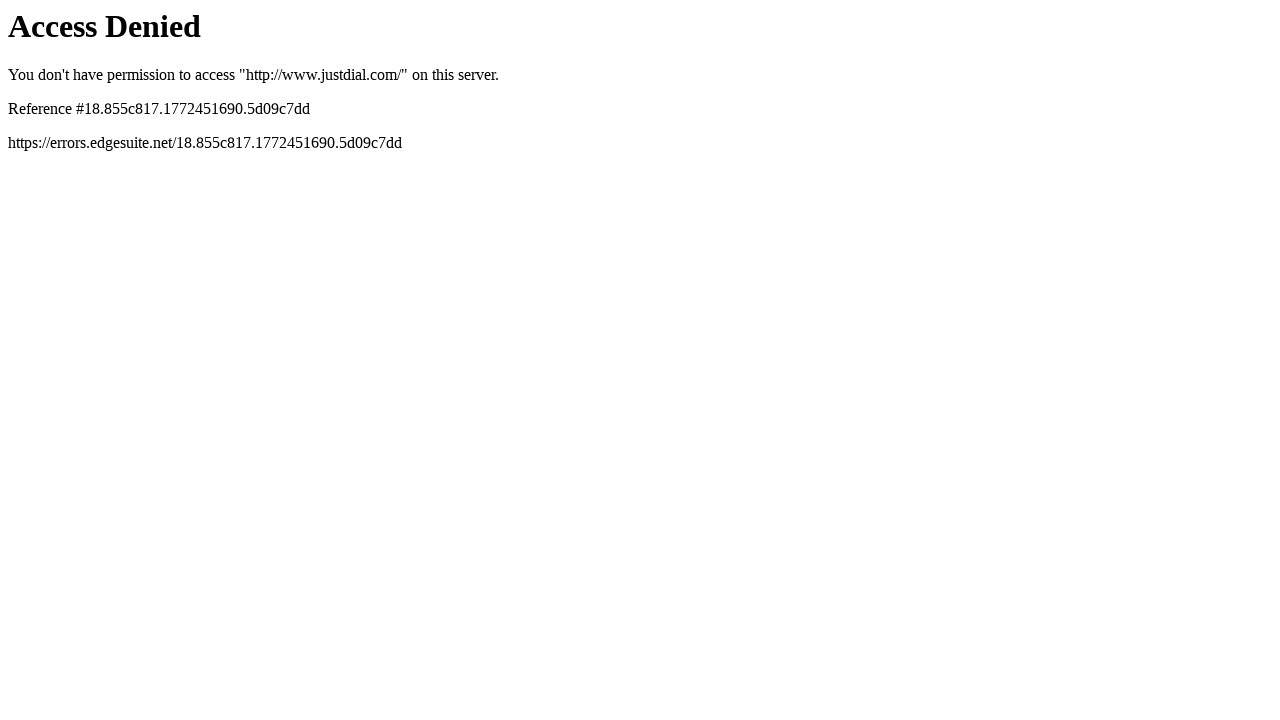

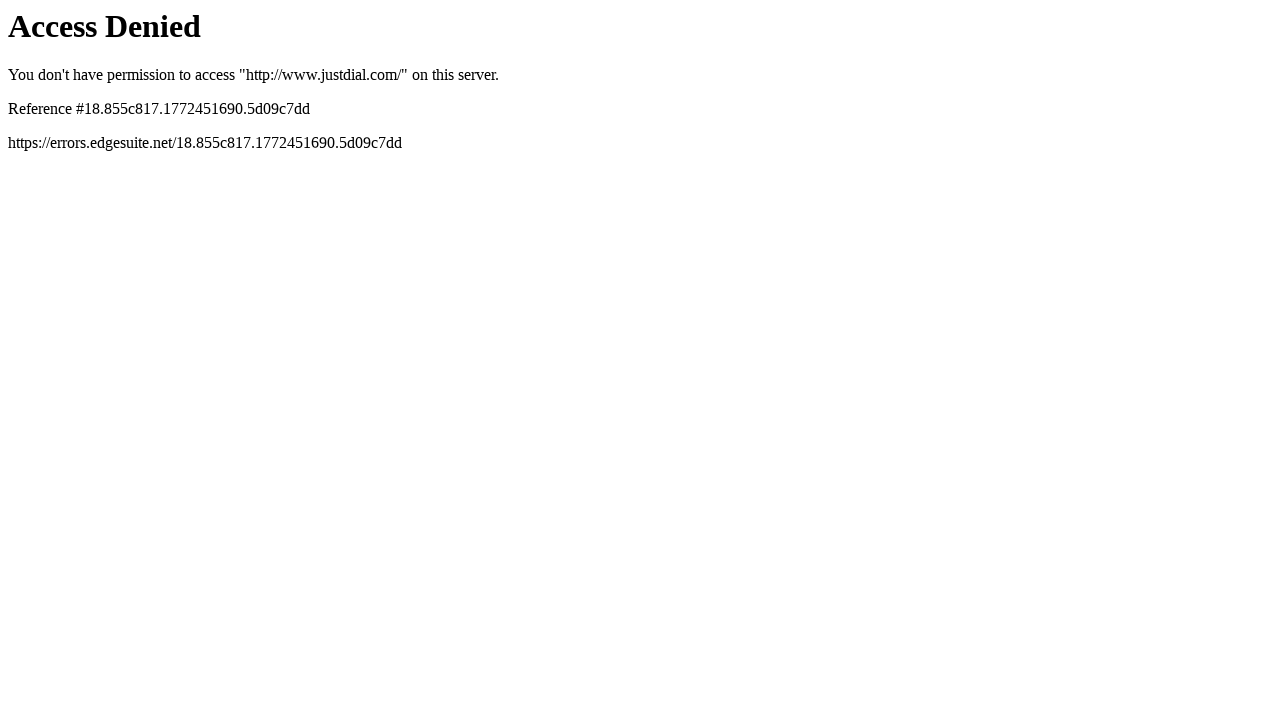